Tests dynamic content loading and synchronization by adding elements to the page and waiting for them to become interactable before typing text

Starting URL: https://www.selenium.dev/selenium/web/dynamic.html

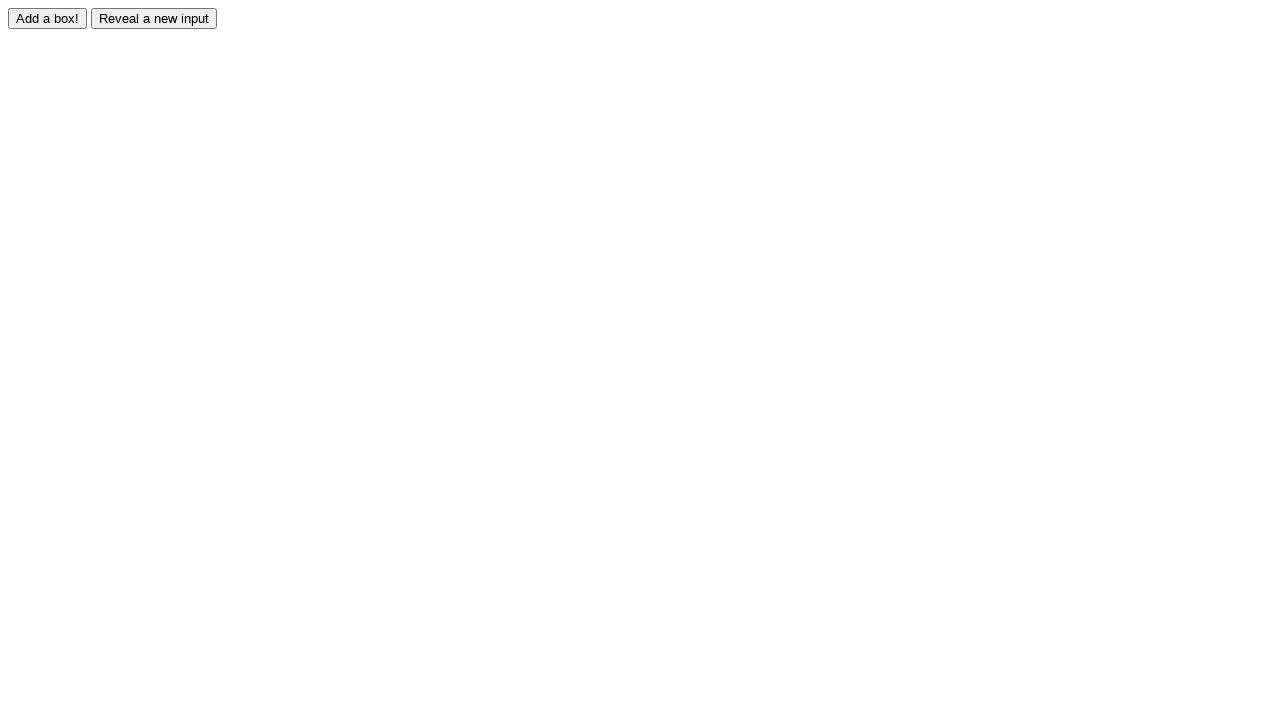

Clicked 'Add a box' button to dynamically add a box element at (48, 18) on #adder
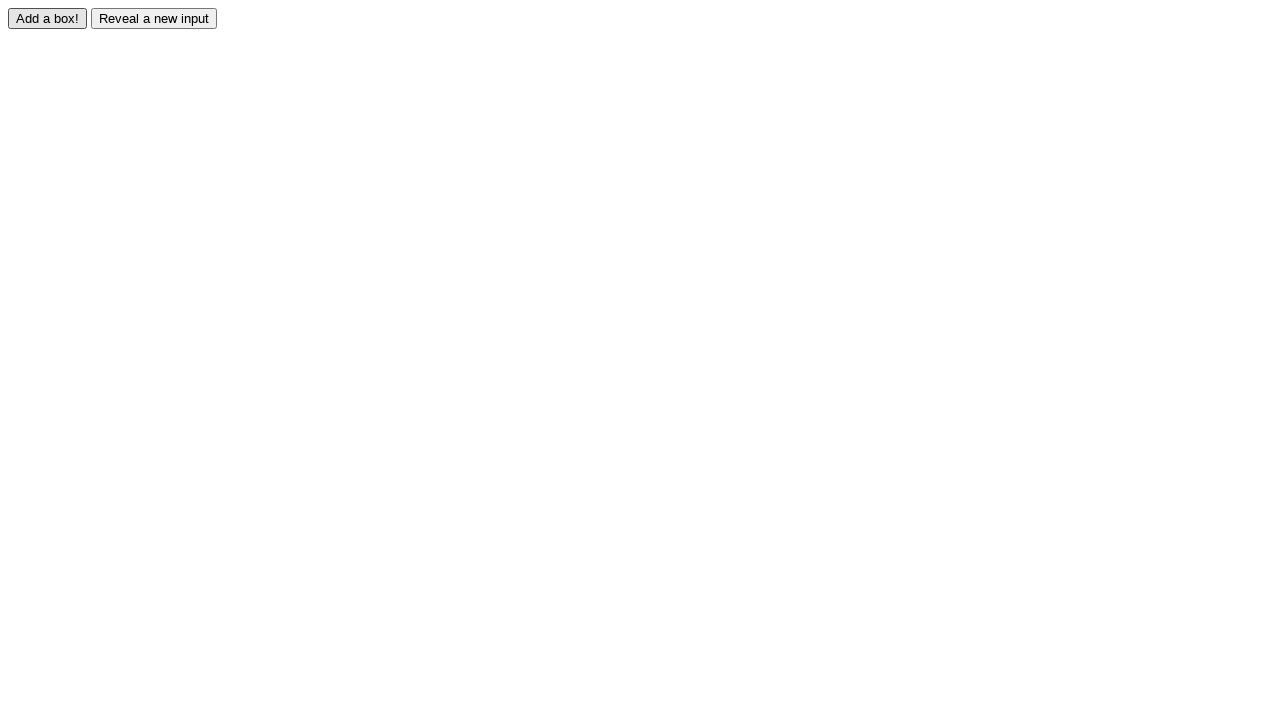

Dynamically added box element became visible
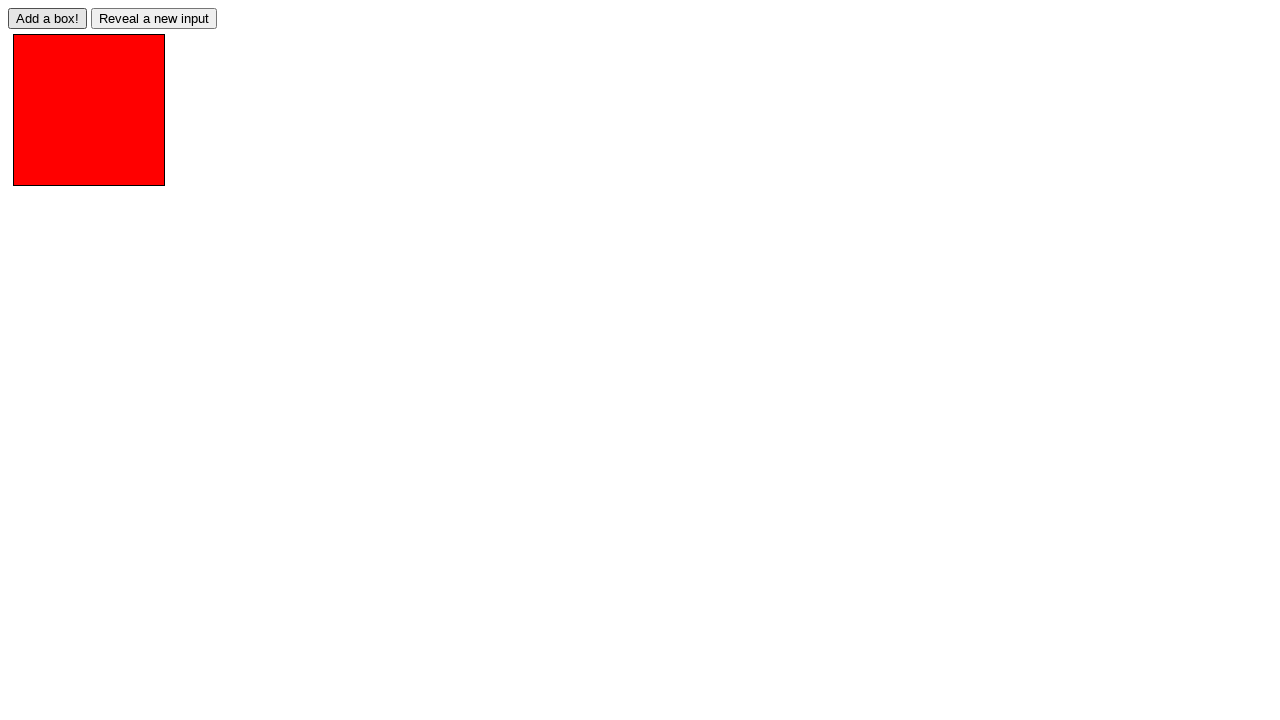

Clicked 'Reveal a new input' button at (154, 18) on #reveal
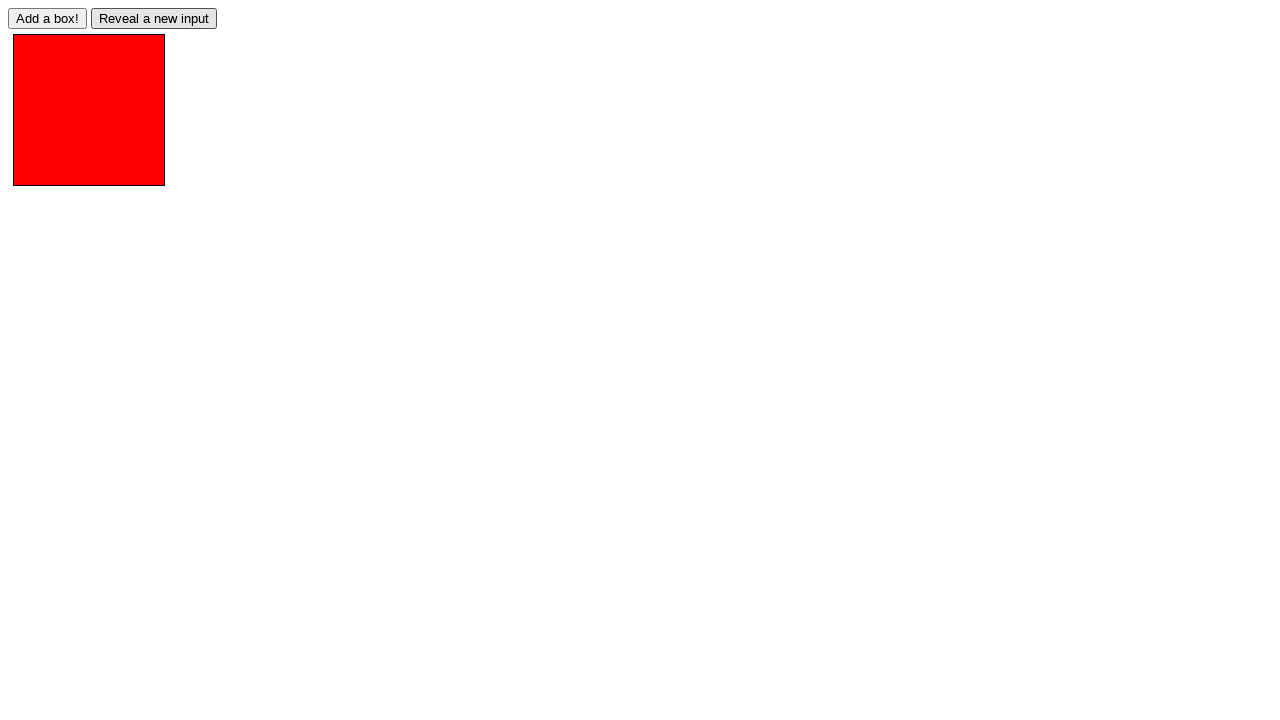

Revealed input field became visible
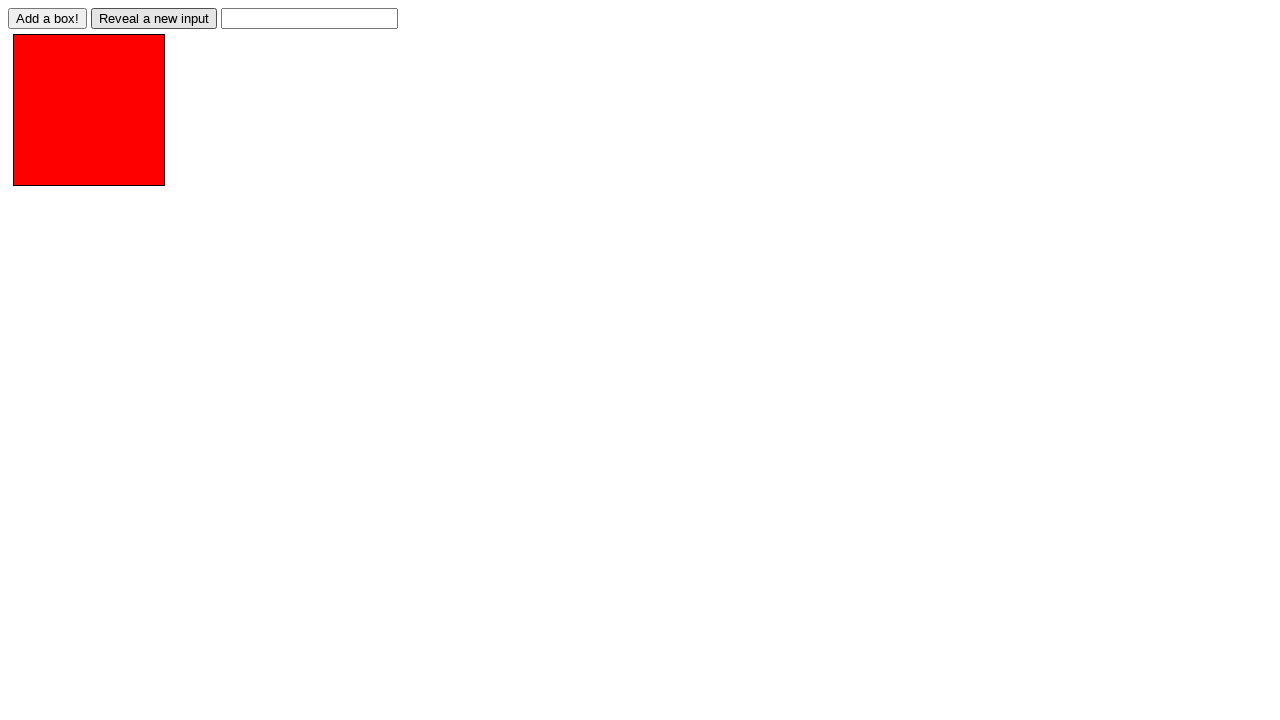

Typed 'Hello World!' into the revealed input field on #revealed
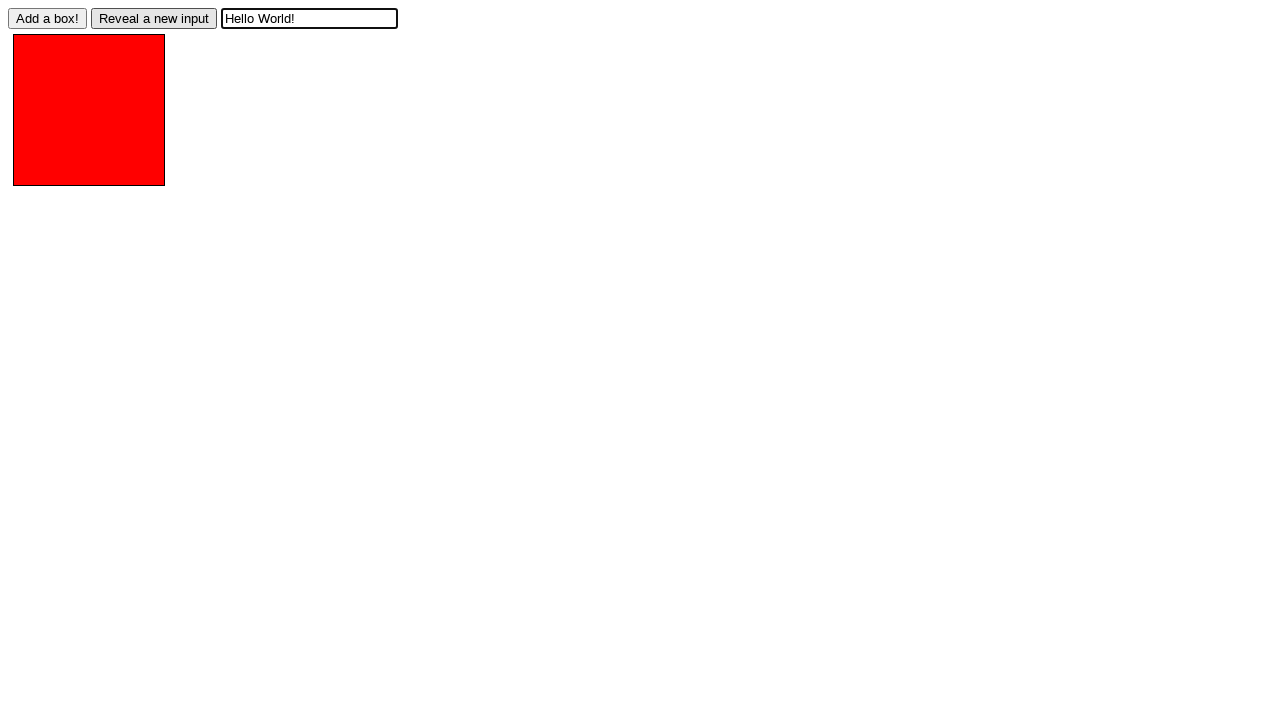

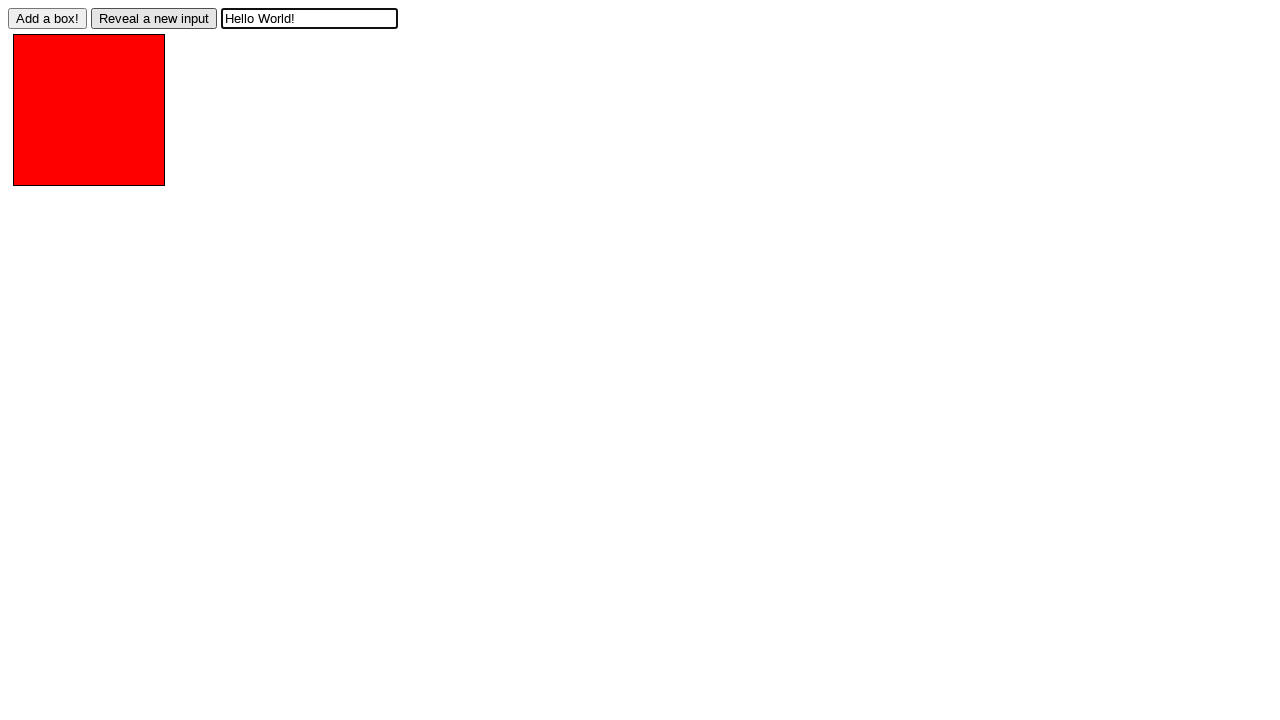